Tests interaction with JavaScript prompt dialog by entering a number and accepting the subsequent confirmation dialogs

Starting URL: https://wcaquino.me/selenium/componentes.html

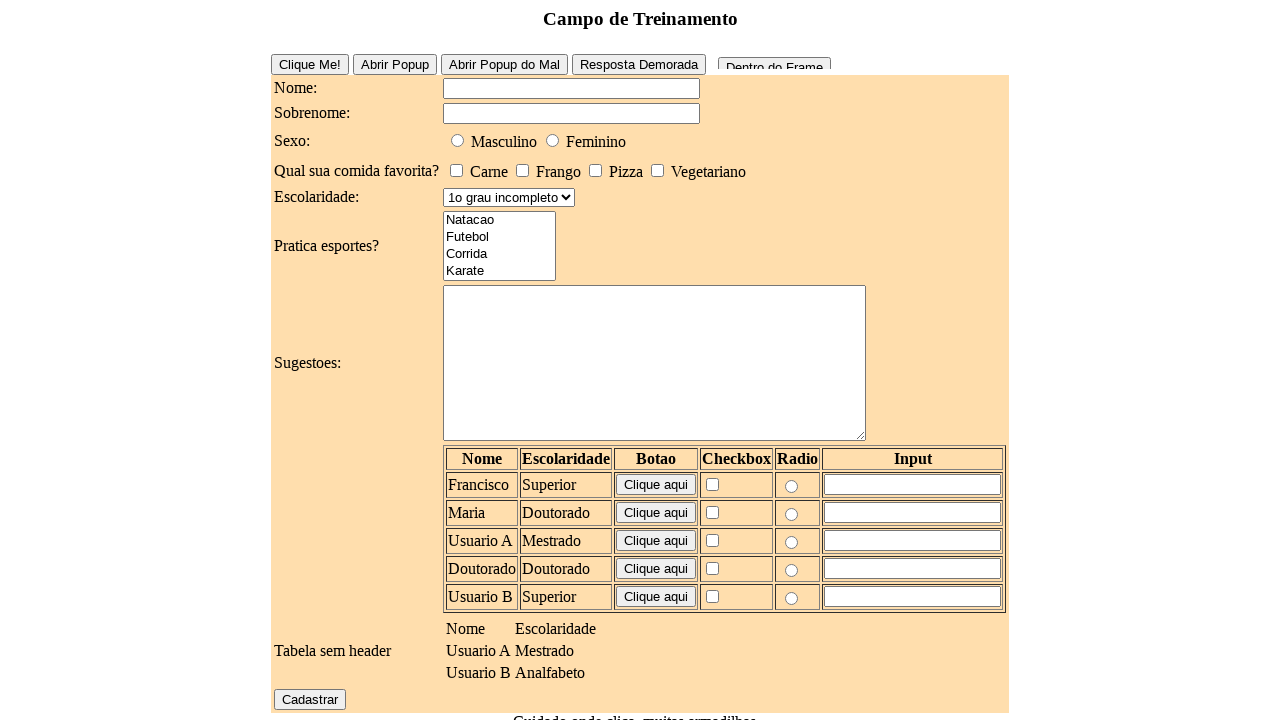

Set up handler for prompt dialog to enter '12'
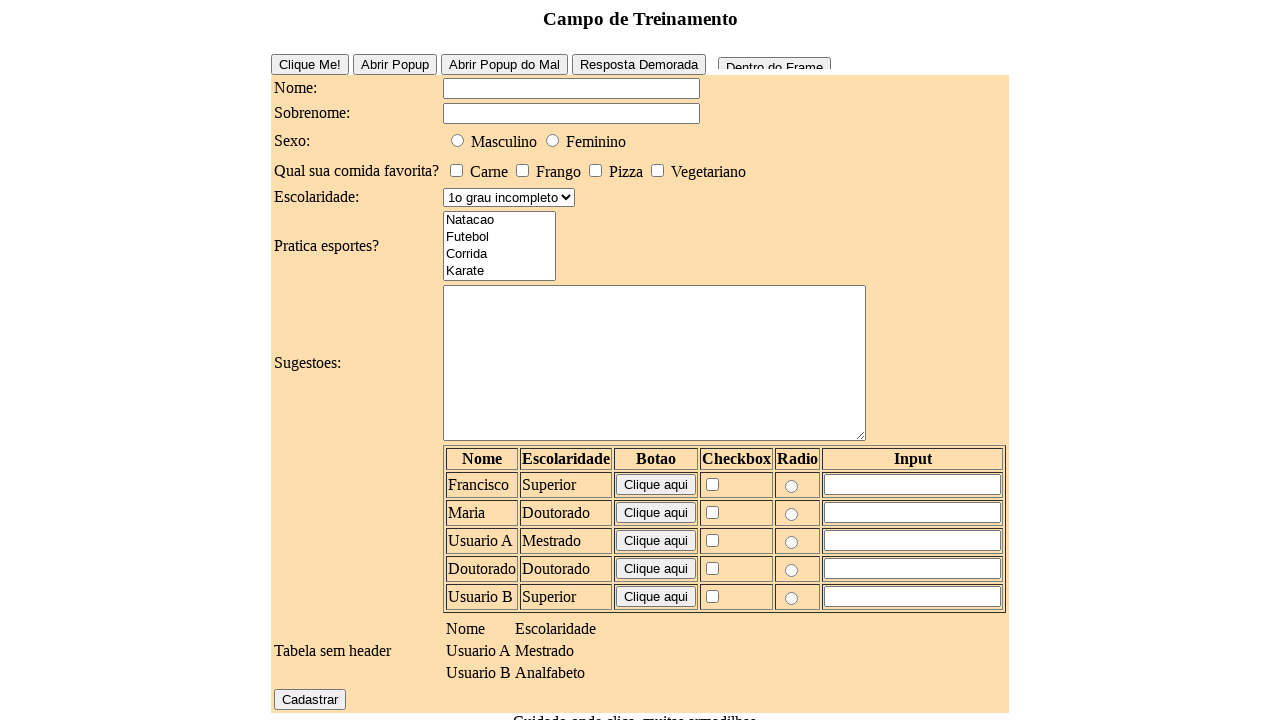

Clicked prompt button to trigger dialog at (696, 641) on #prompt
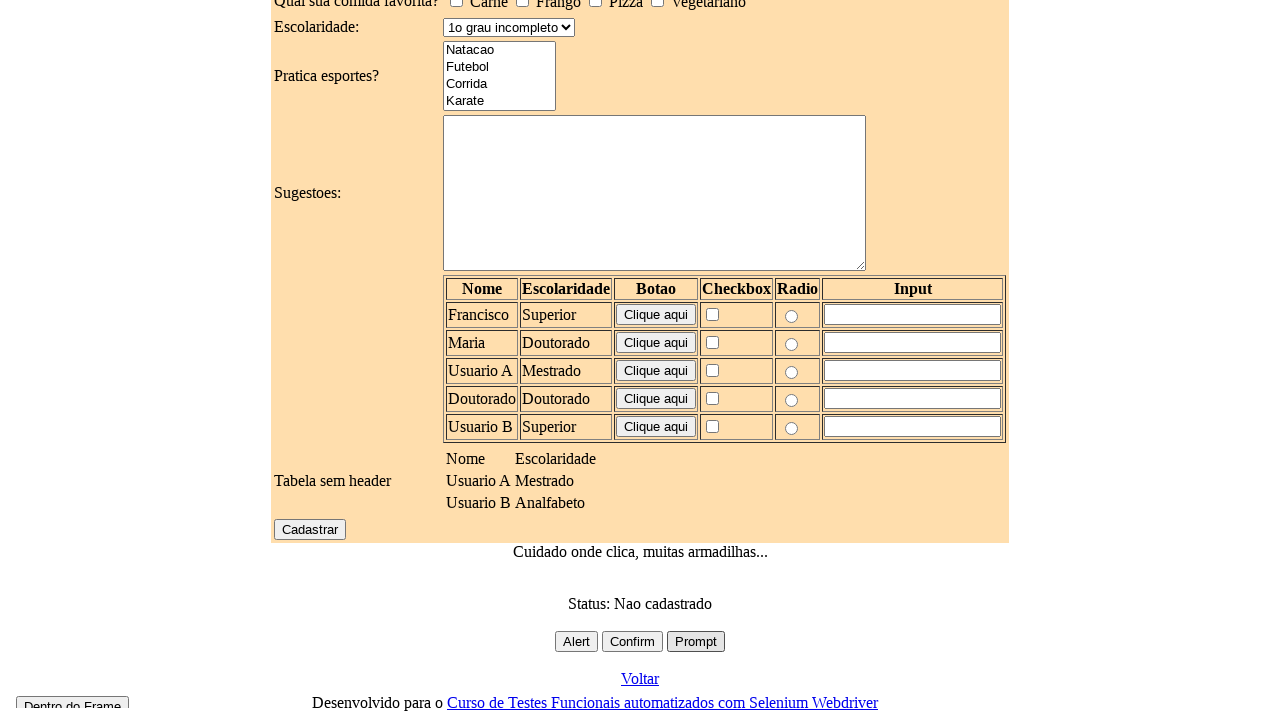

Waited 300ms for dialog to appear
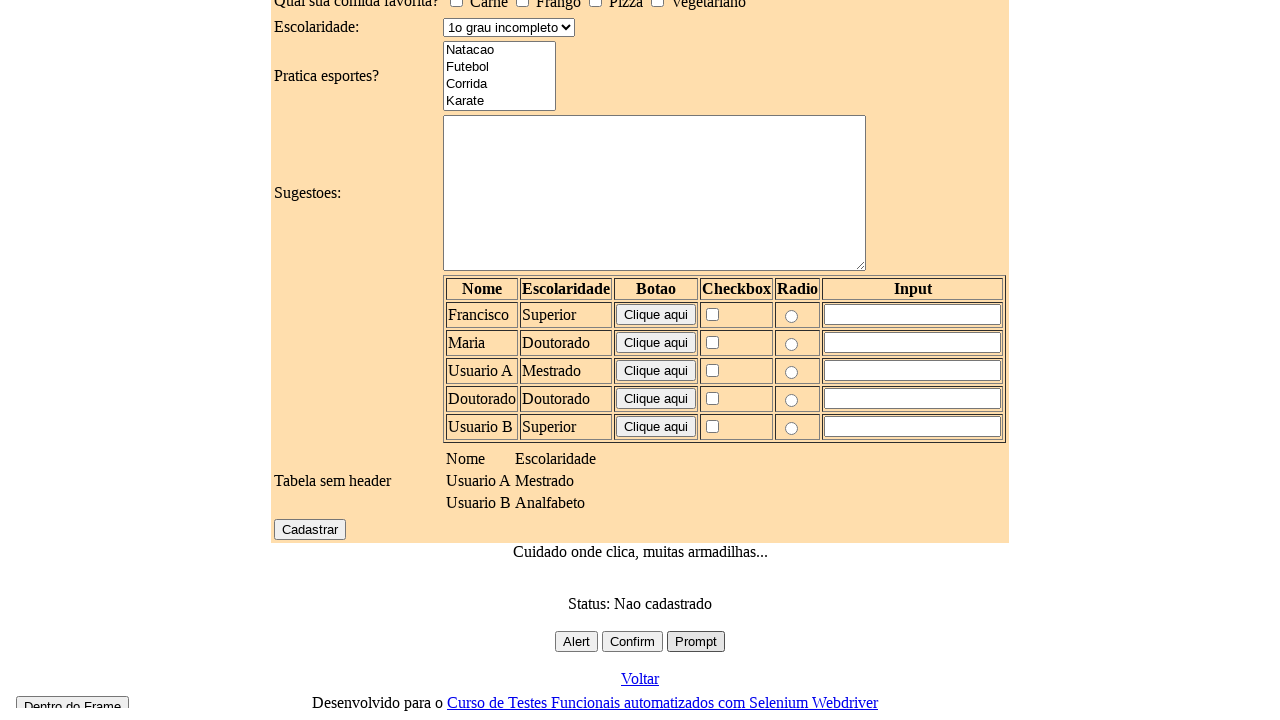

Set up handler for 'Era 12?' confirmation dialog
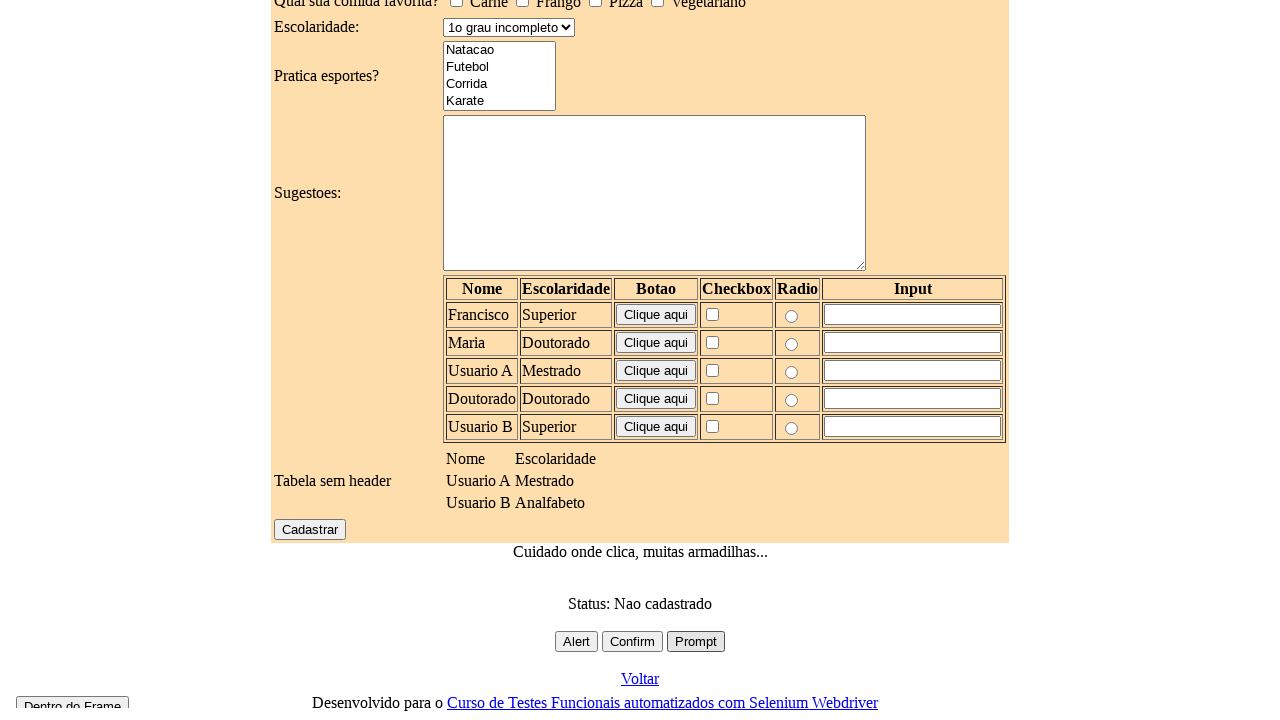

Waited 300ms for confirmation dialog to appear
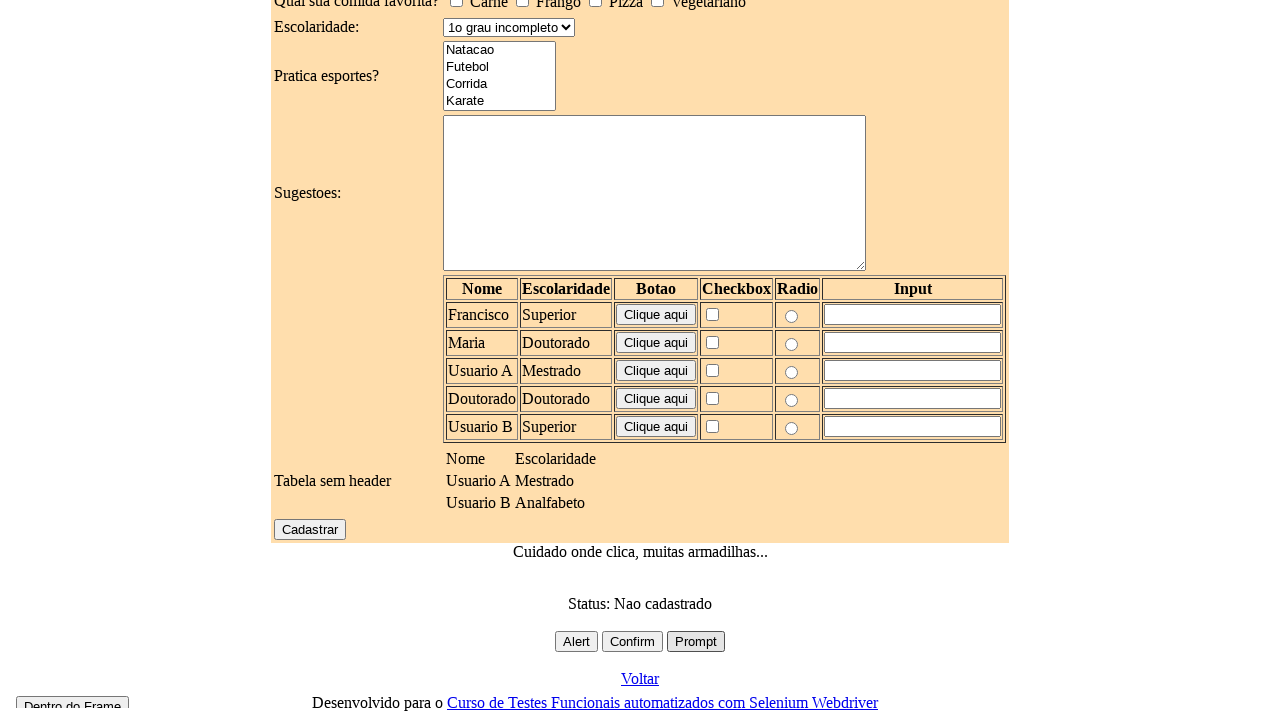

Set up handler for ':D' confirmation dialog
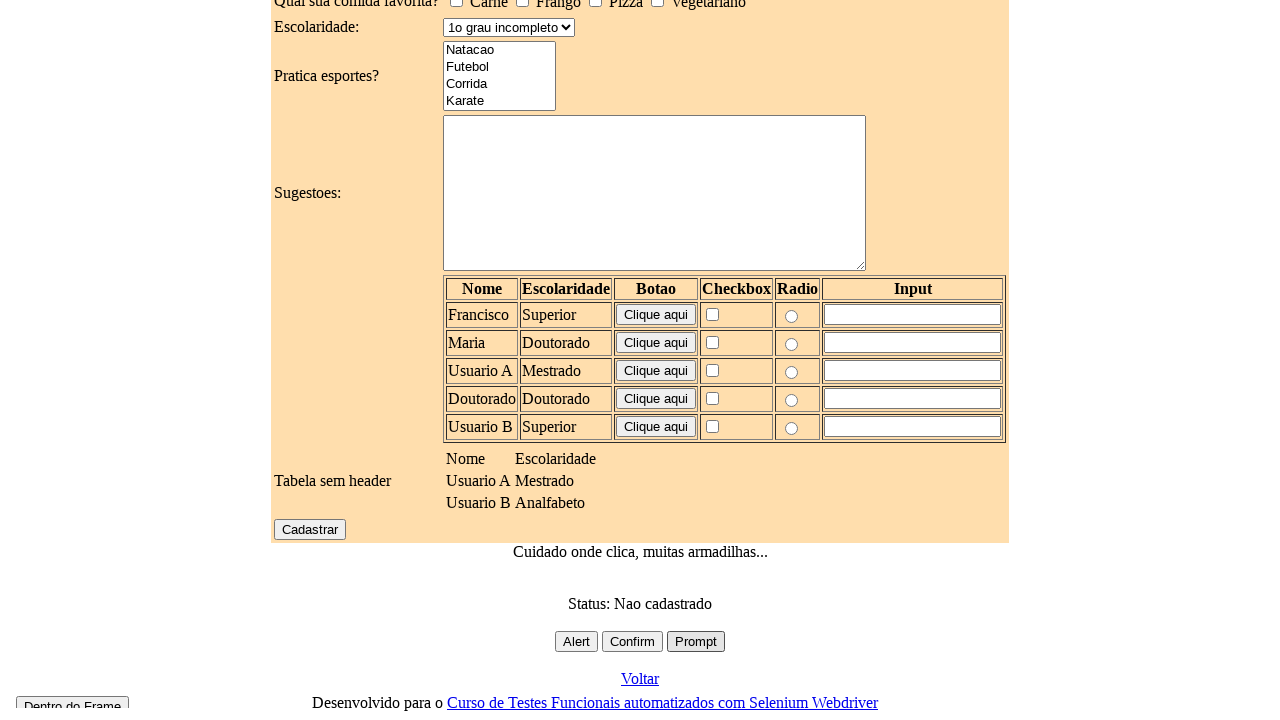

Waited 300ms for final confirmation dialog to appear
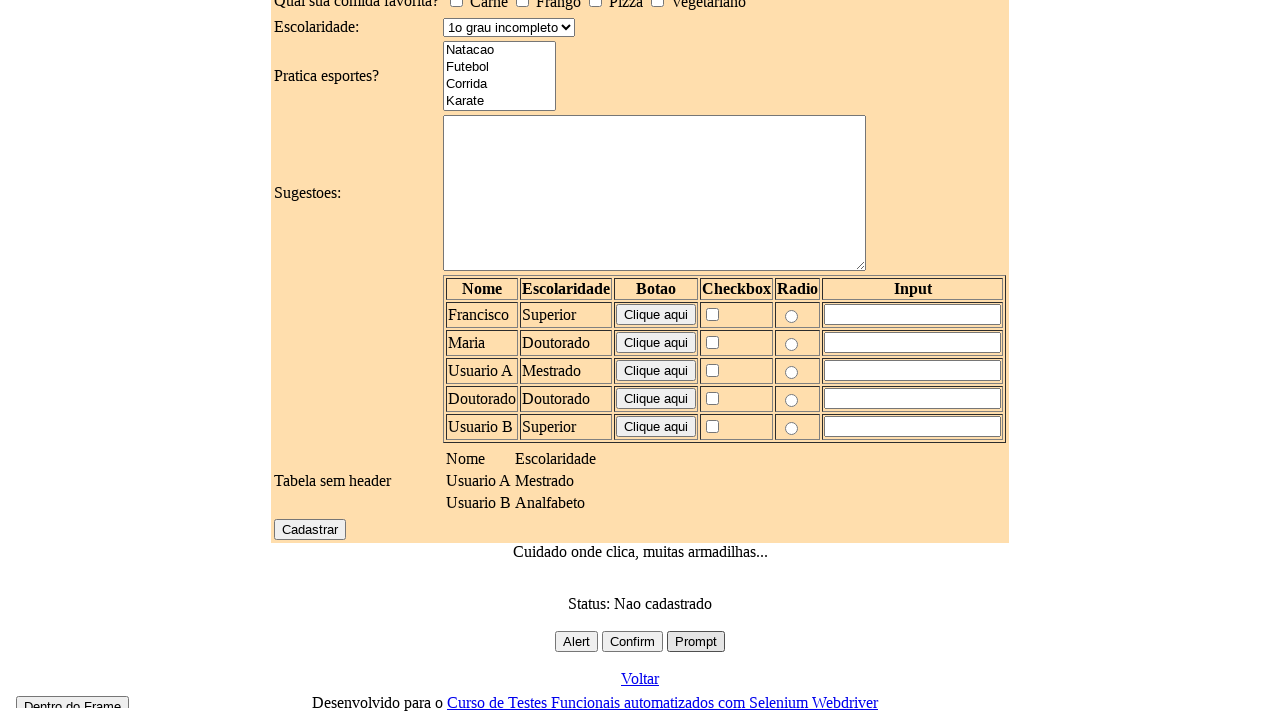

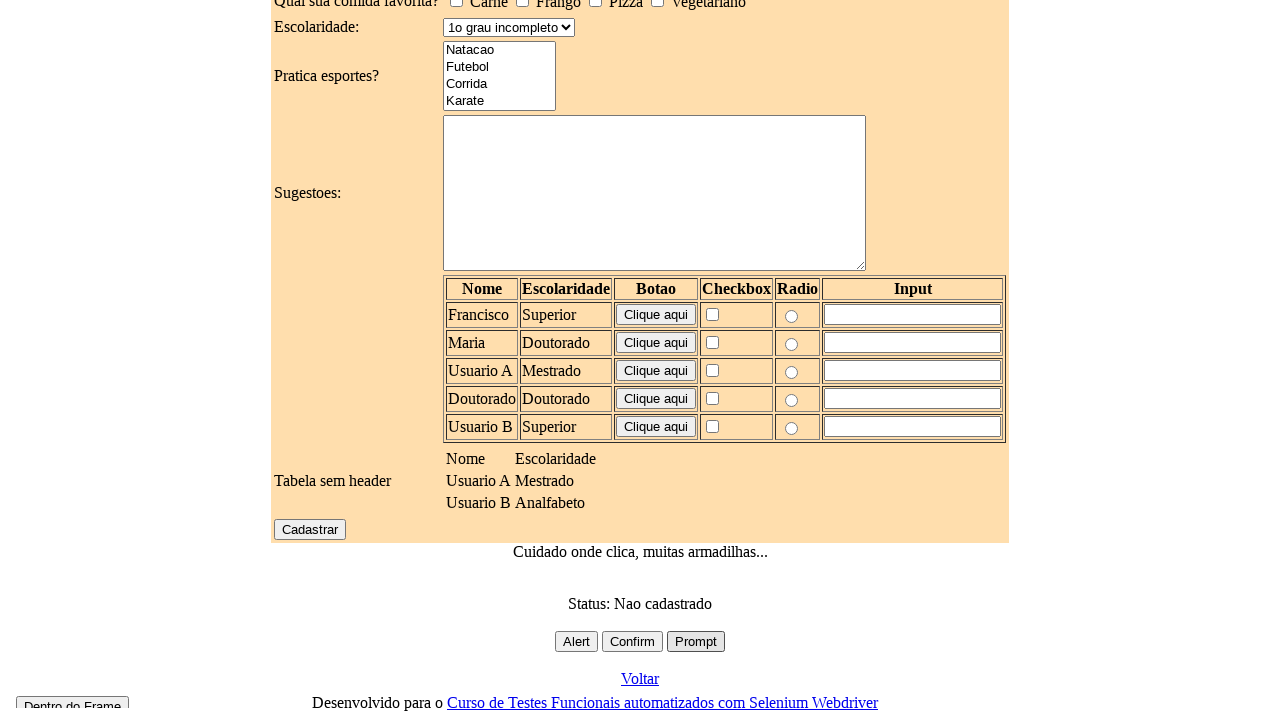